Tests a basic calculator web application by entering two numbers, selecting a mathematical operation (division by index 4) from a dropdown, clicking calculate, and verifying the result field contains a value.

Starting URL: https://testsheepnz.github.io/BasicCalculator.html

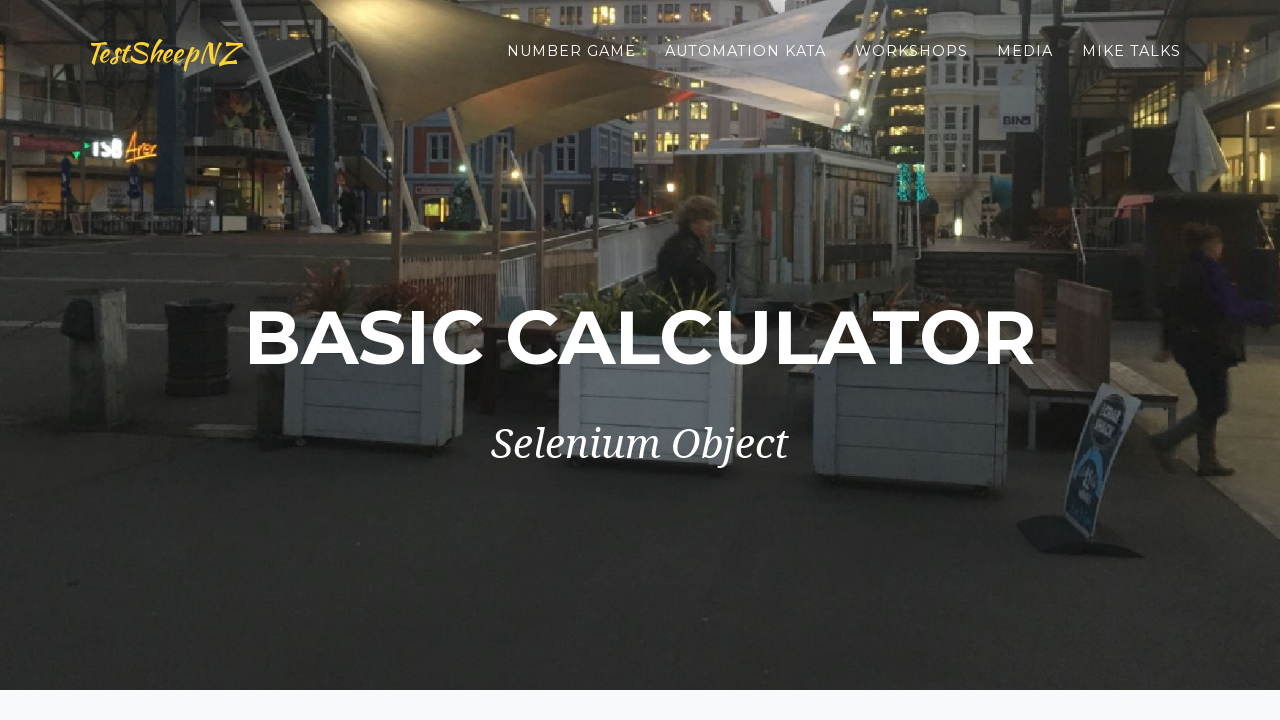

Cleared the first number field on input[name='number1']
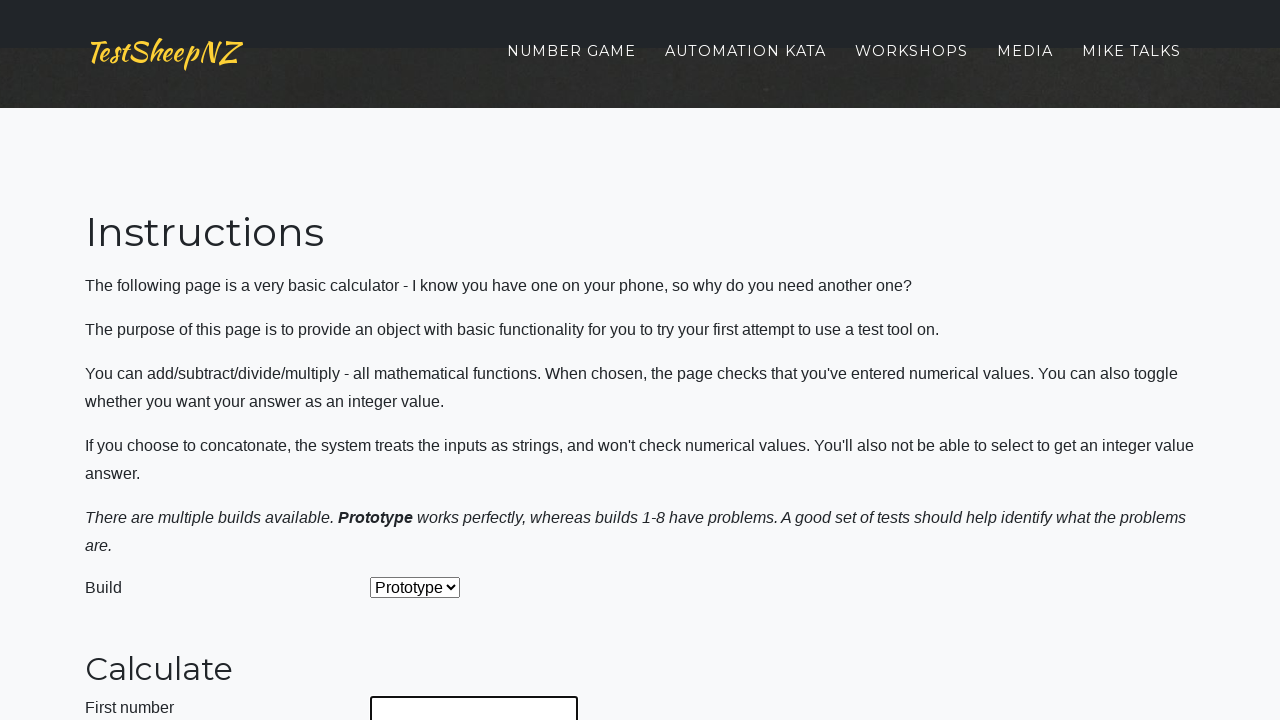

Entered 6 into the first number field on input[name='number1']
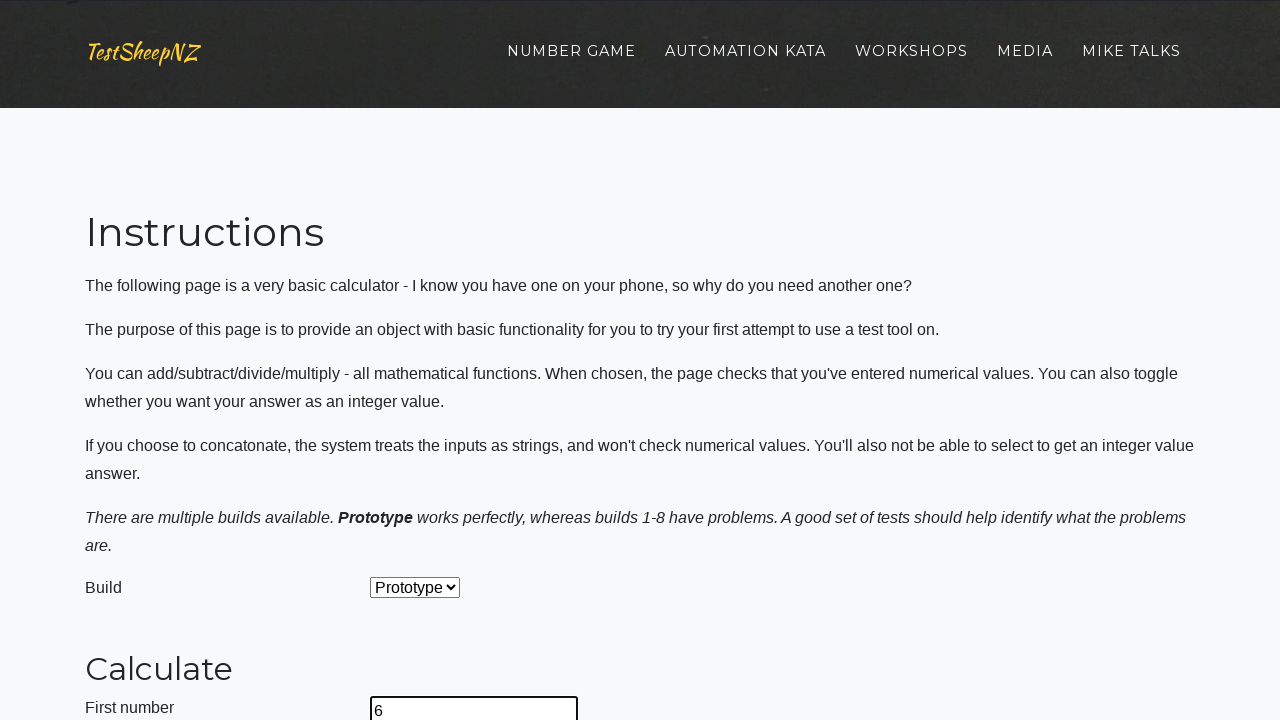

Cleared the second number field on input[name='number2']
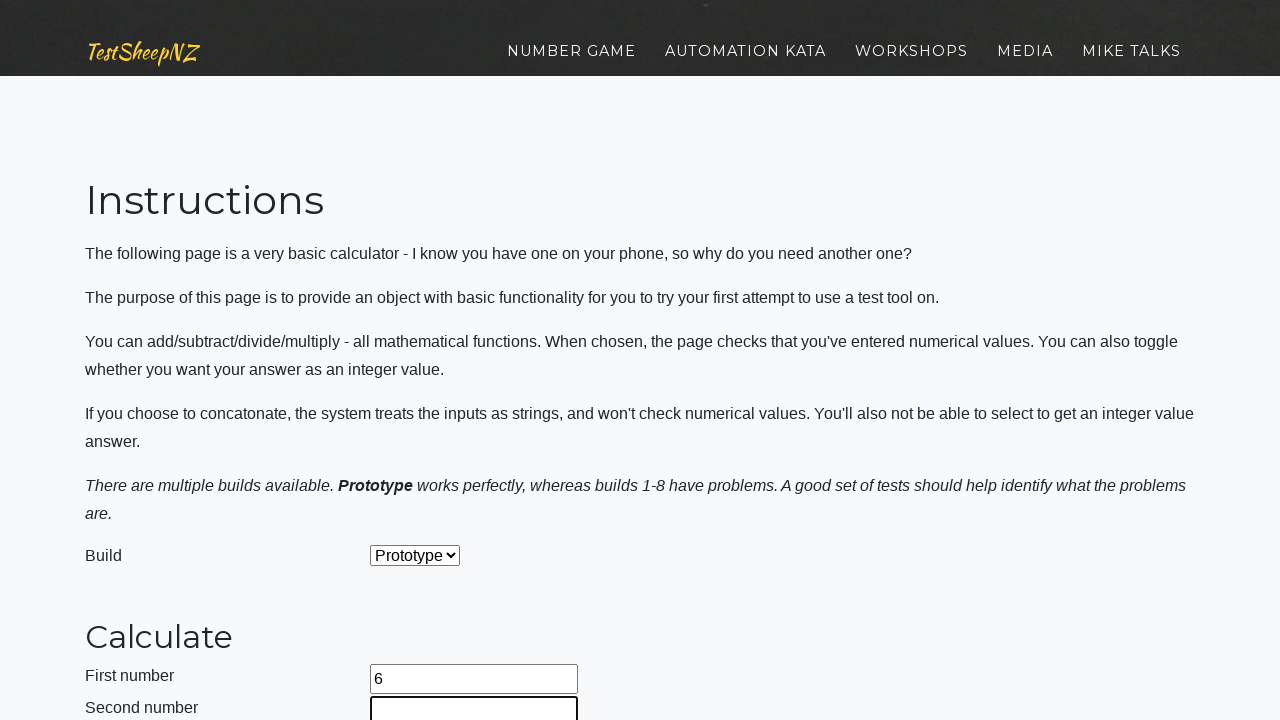

Entered 6 into the second number field on input[name='number2']
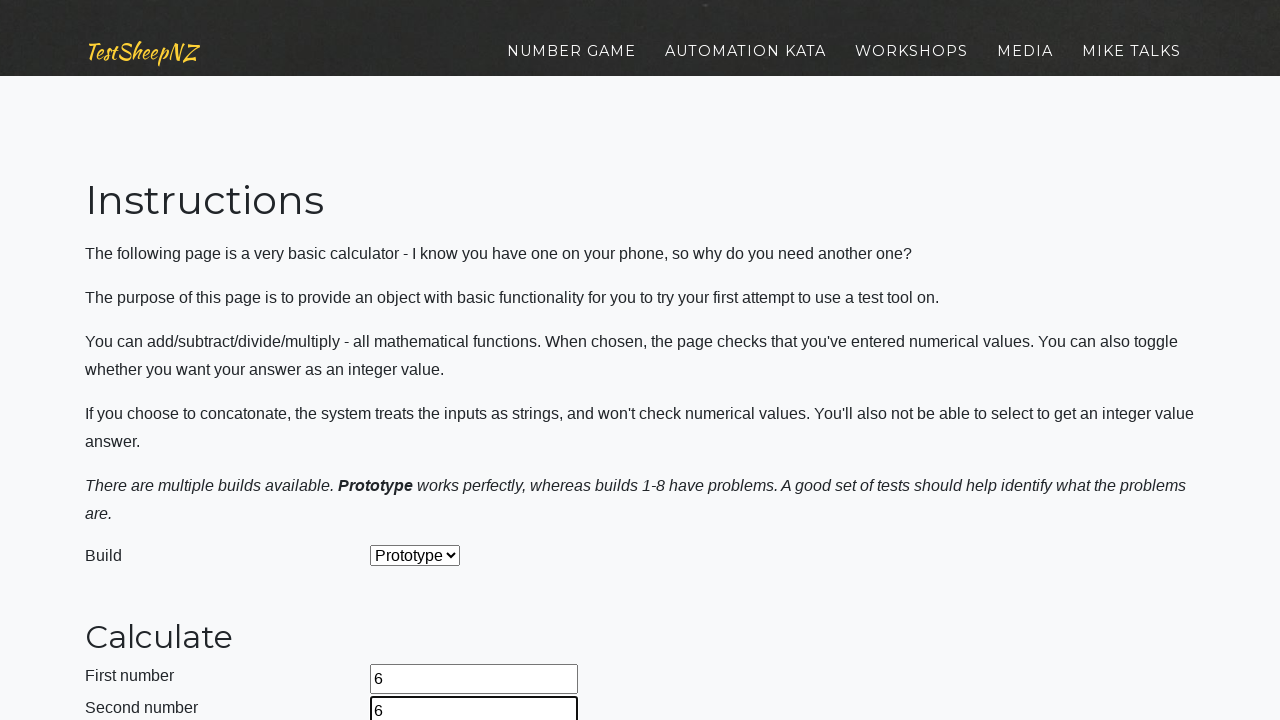

Selected division operation (index 4) from dropdown on #selectOperationDropdown
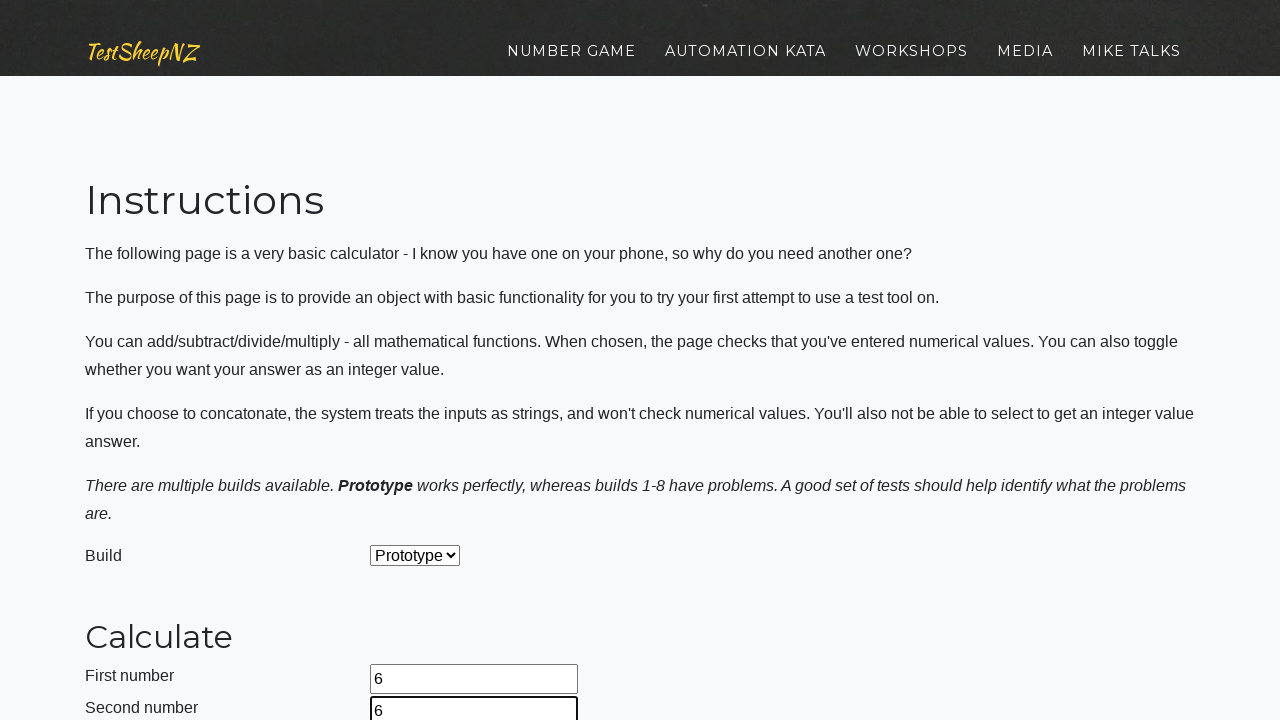

Clicked the calculate button at (422, 383) on #calculateButton
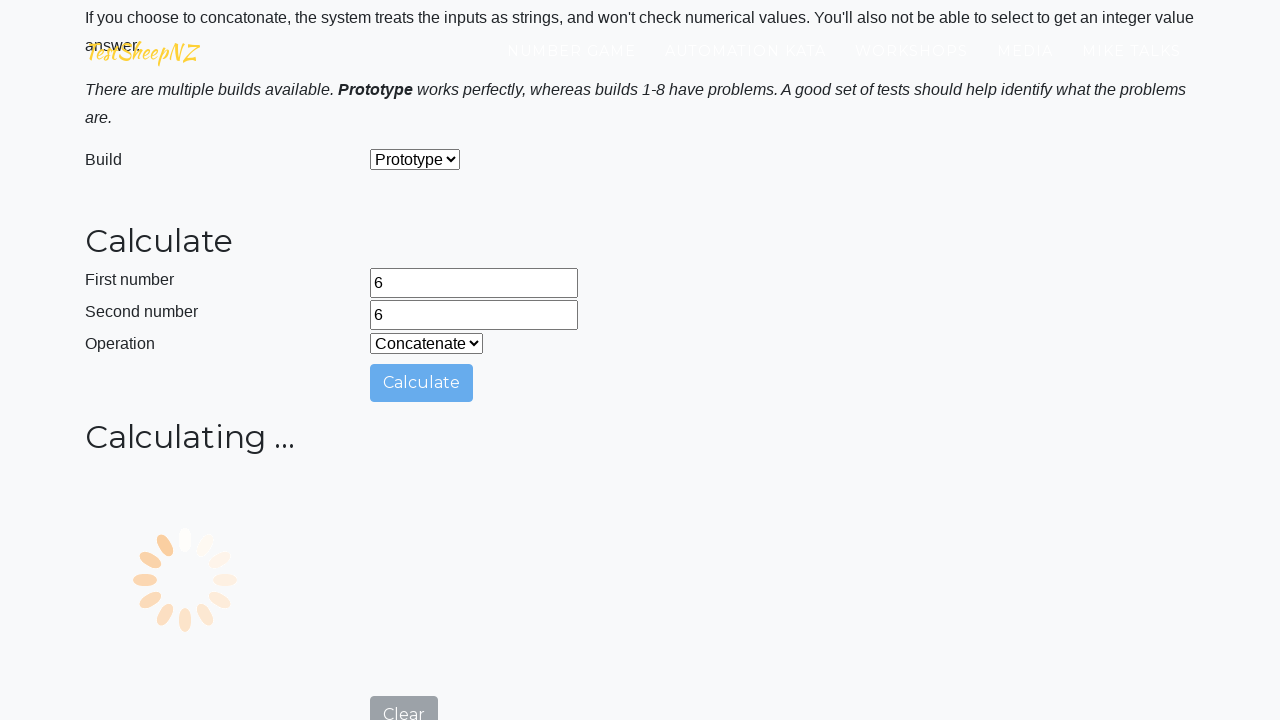

Result field loaded and is visible
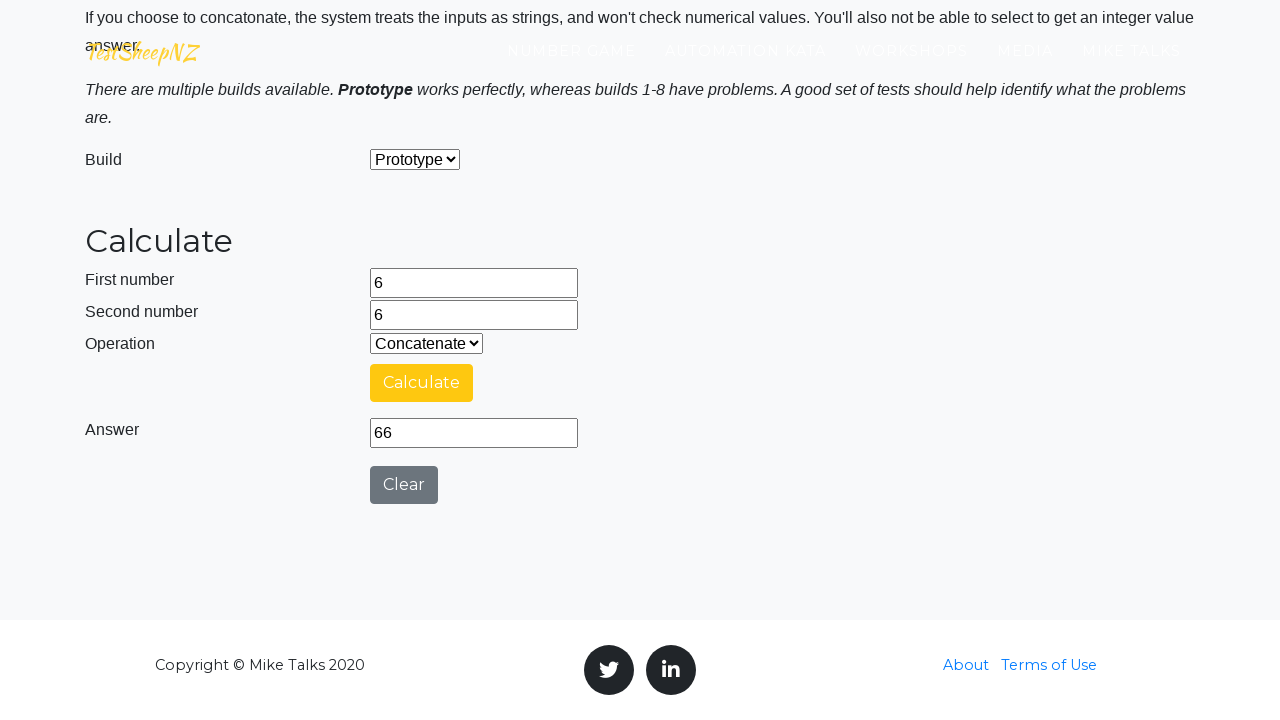

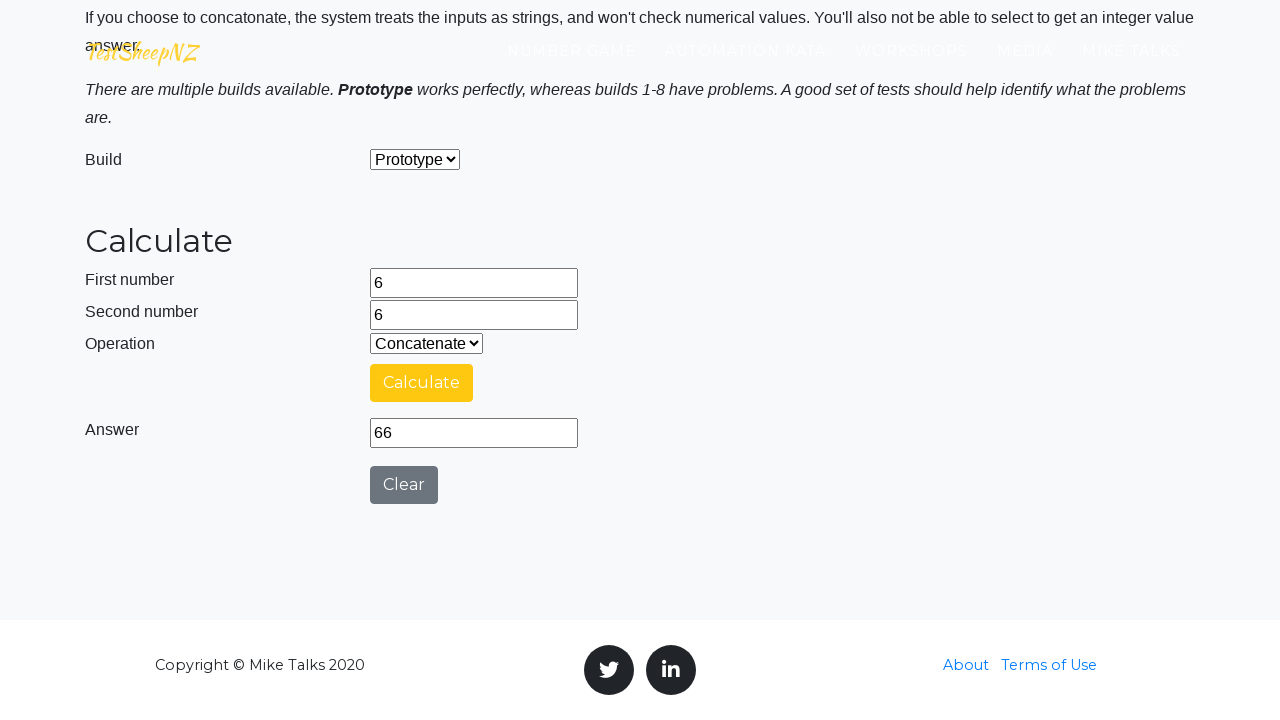